Tests a practice form by filling out all fields including personal information, date of birth, hobbies, address, and state/city dropdowns, then submitting the form.

Starting URL: https://demoqa.com/automation-practice-form

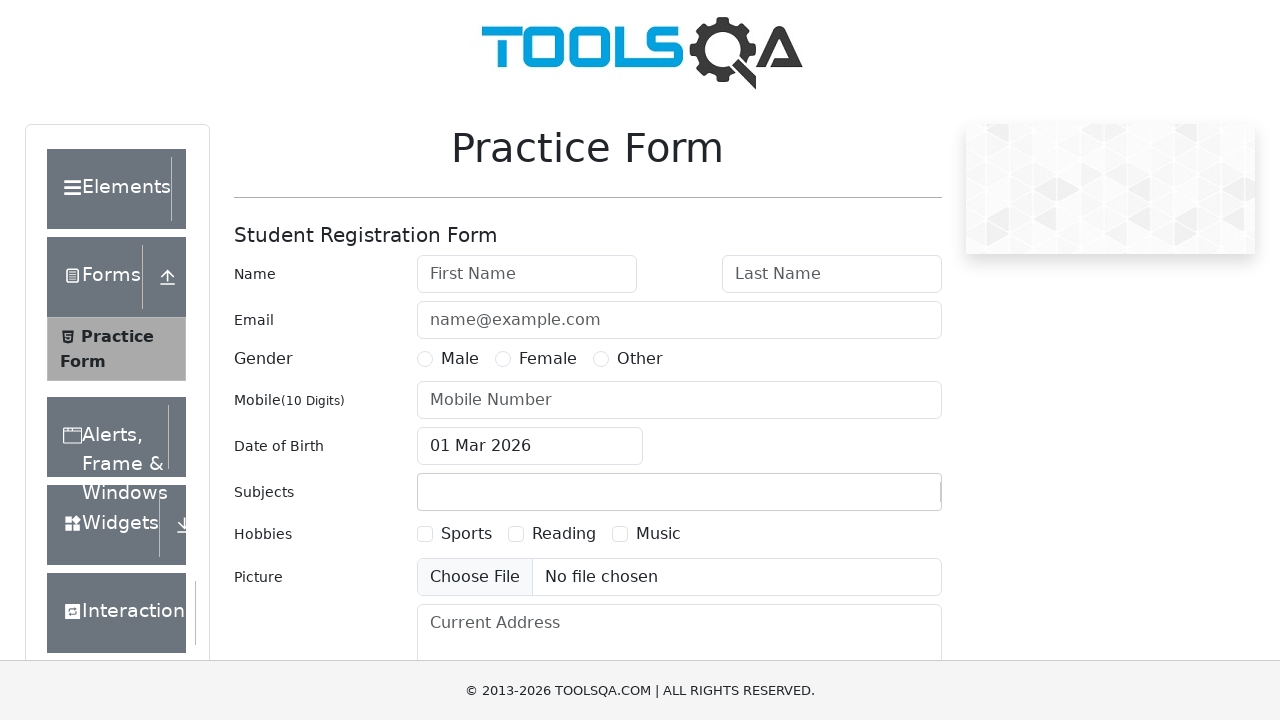

Filled first name field with 'Vitek' on #firstName
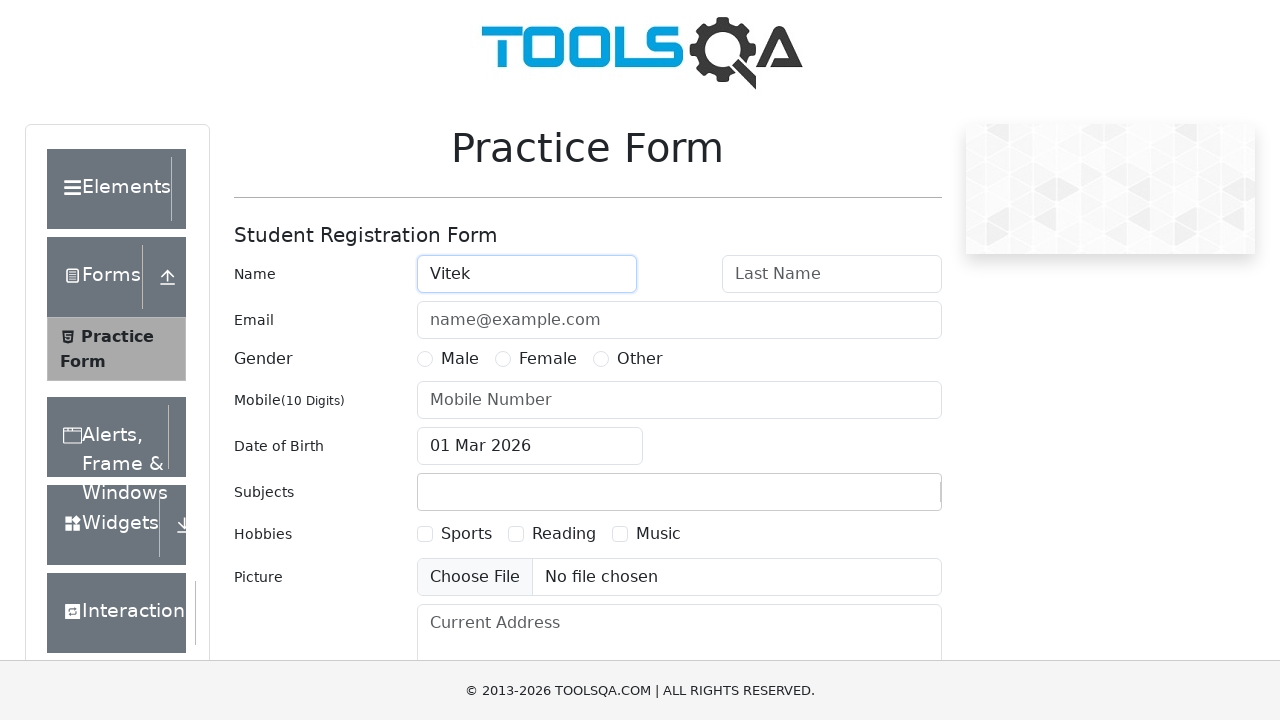

Filled last name field with 'Tuman' on #lastName
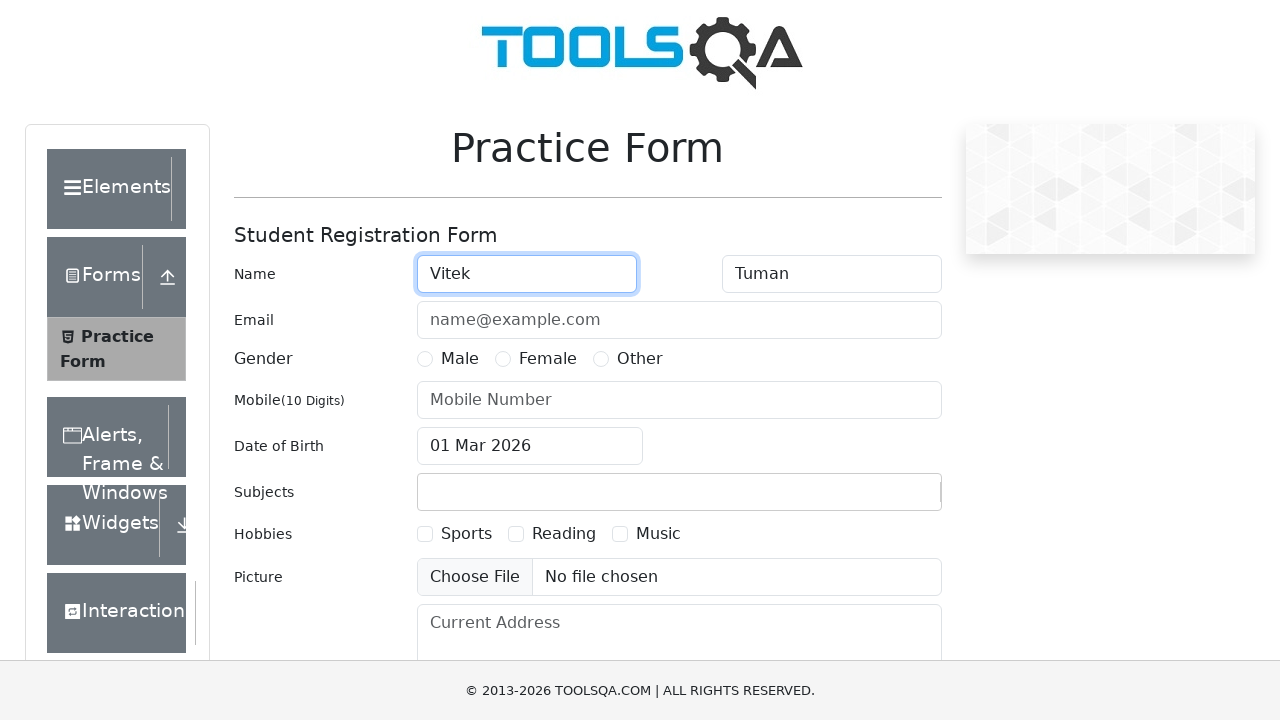

Filled email field with 'pum@purum.com' on #userEmail
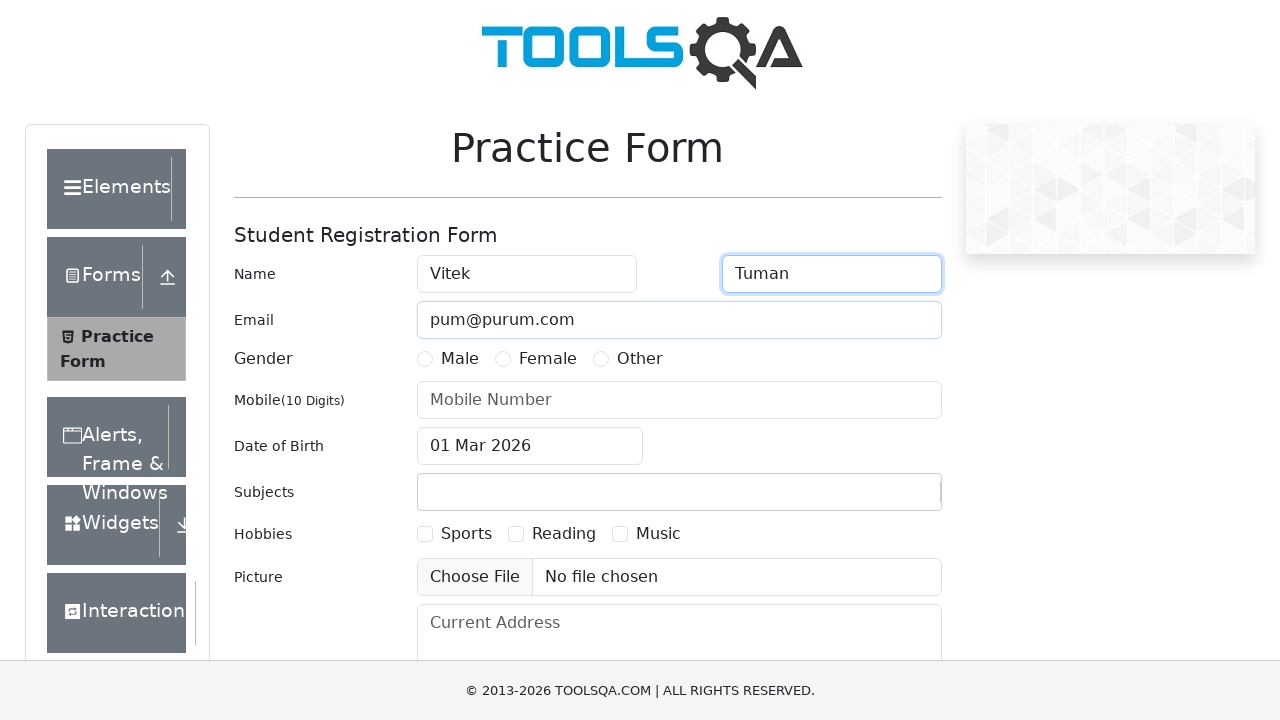

Selected 'Other' gender option at (640, 359) on label[for='gender-radio-3']
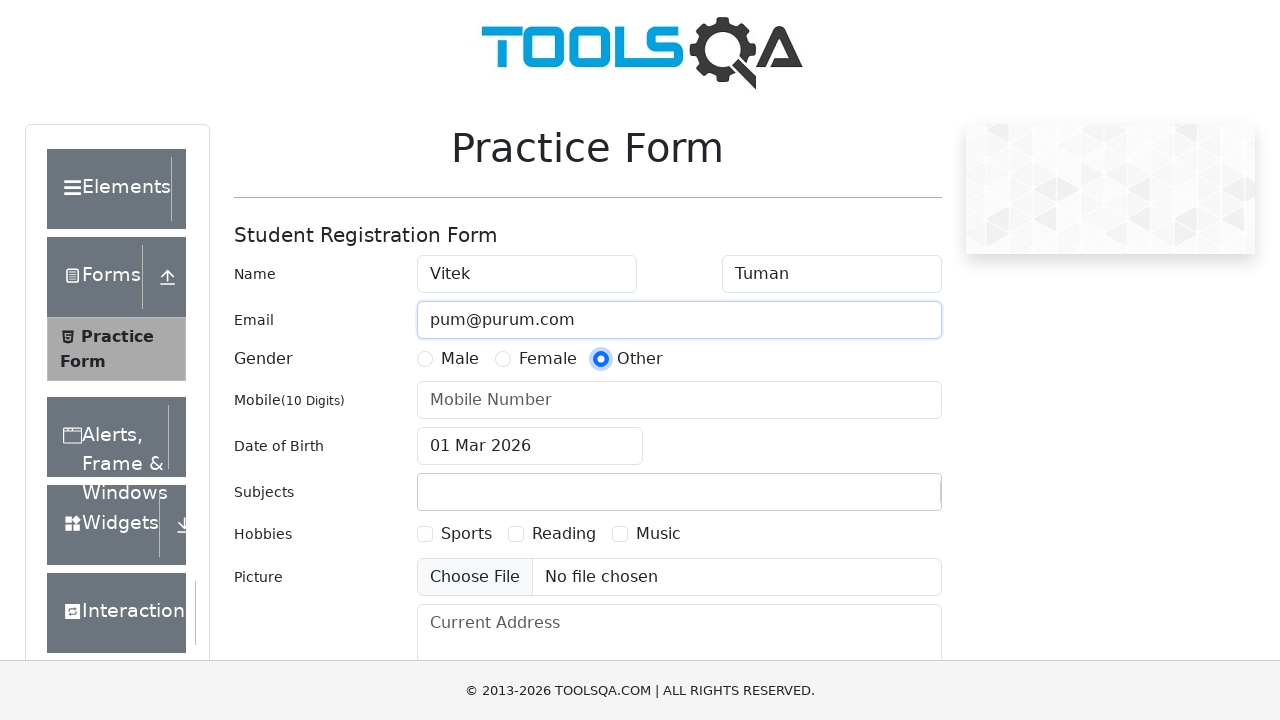

Filled phone number field with '79009000000' on #userNumber
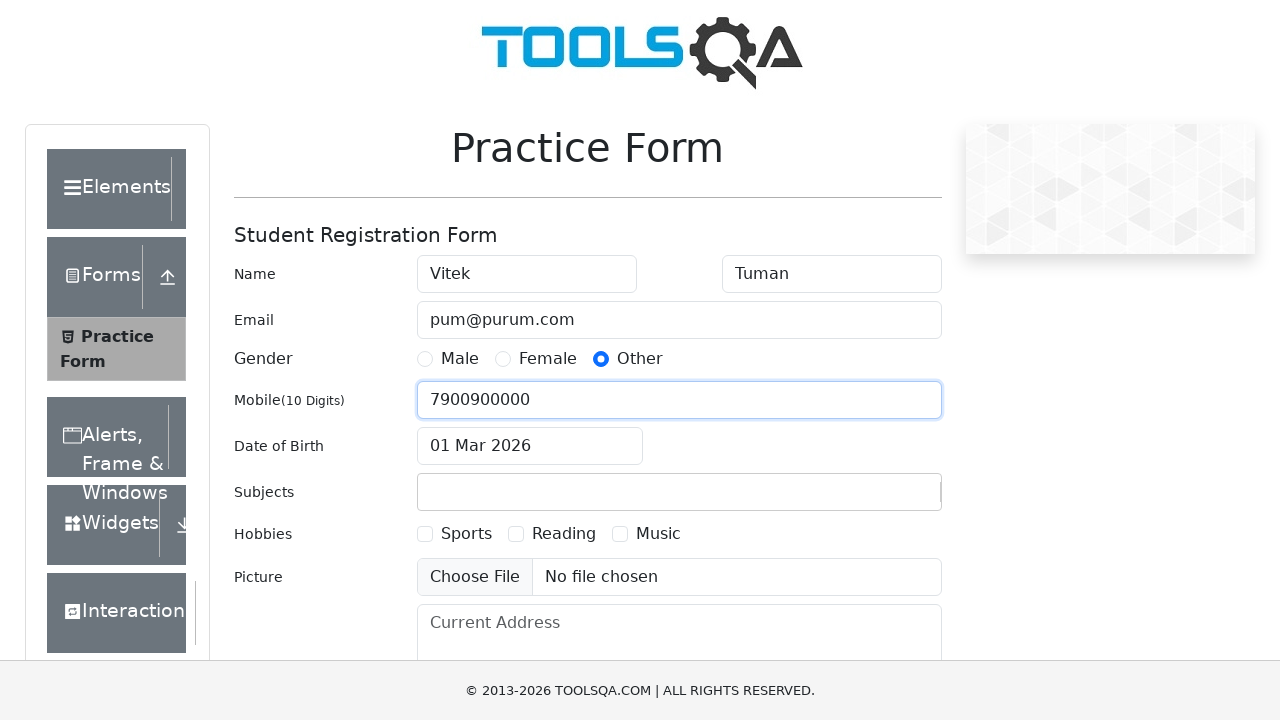

Clicked date of birth input to open date picker at (530, 446) on #dateOfBirthInput
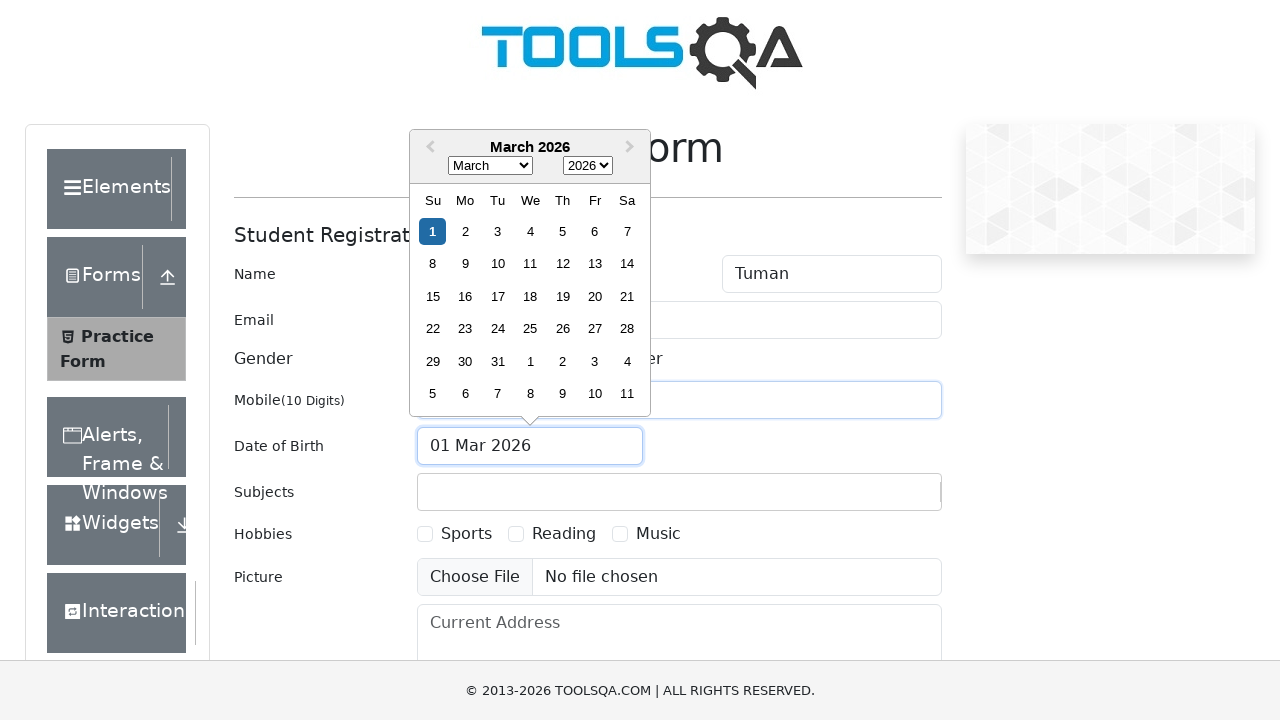

Selected year 1993 from date picker on .react-datepicker__year-select
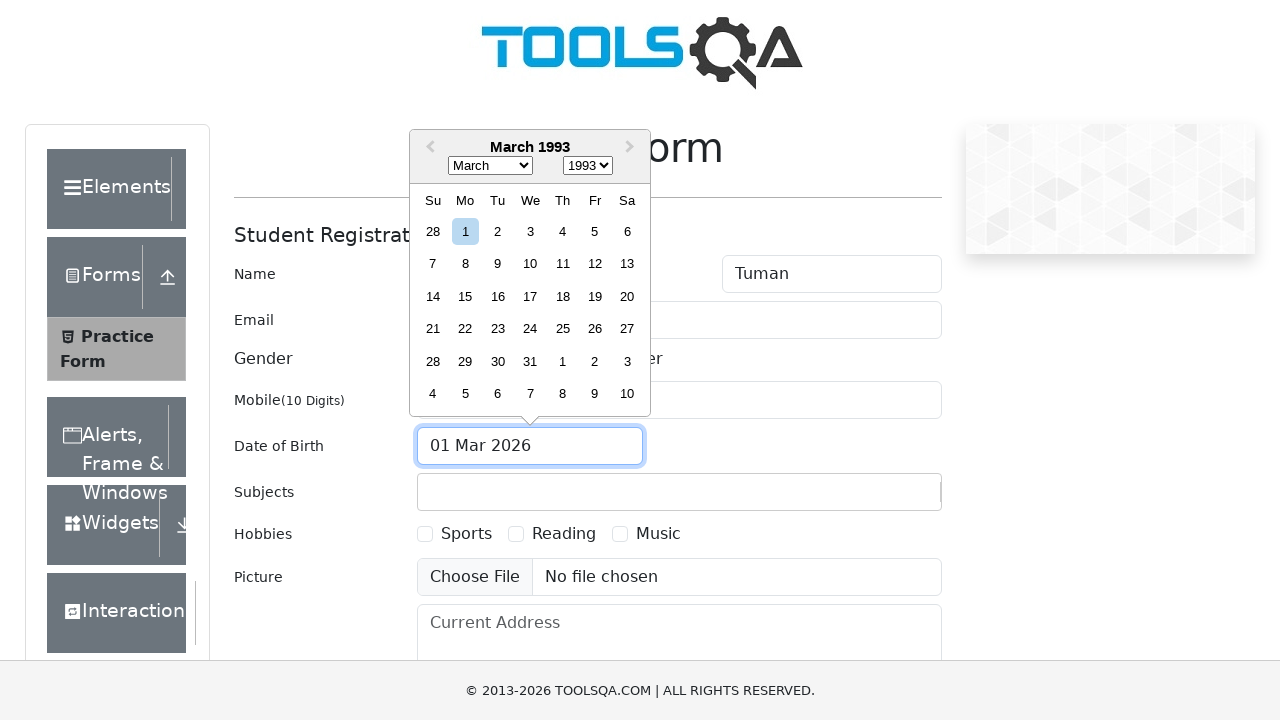

Selected month August (7) from date picker on .react-datepicker__month-select
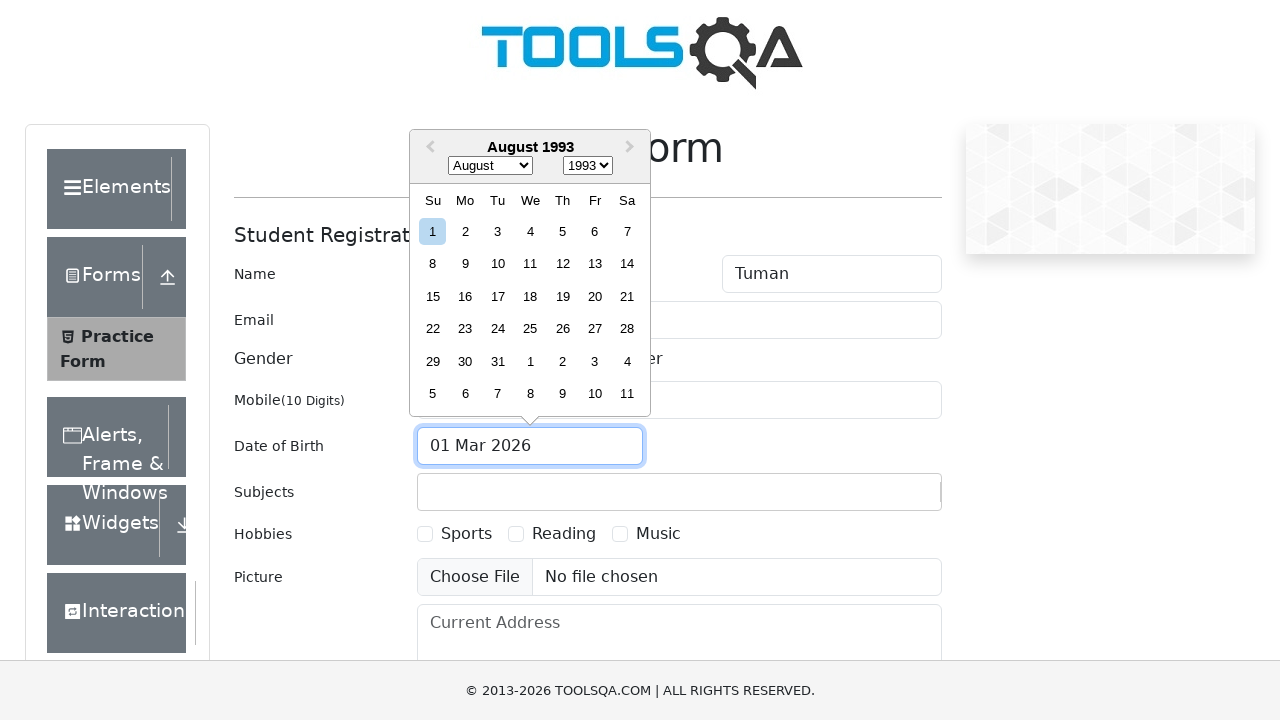

Selected day 23 from date picker at (465, 329) on .react-datepicker__day--023
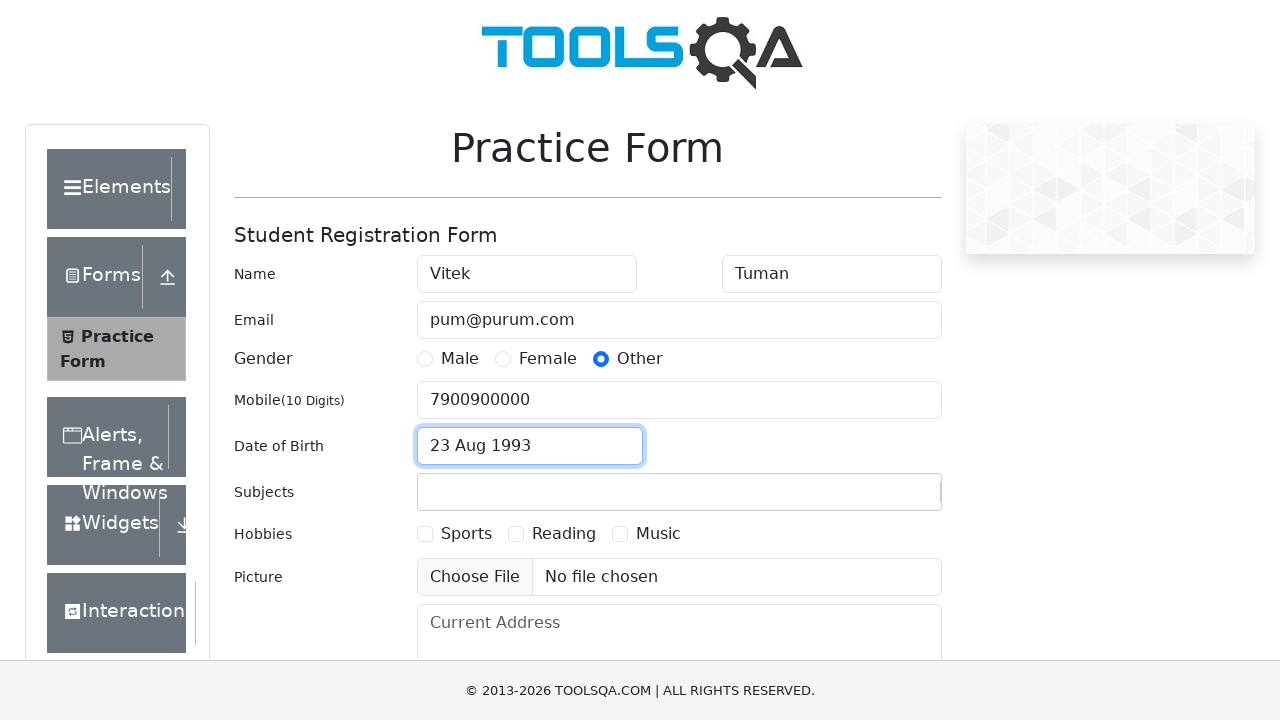

Filled subject field with 'test text' on #subjectsInput
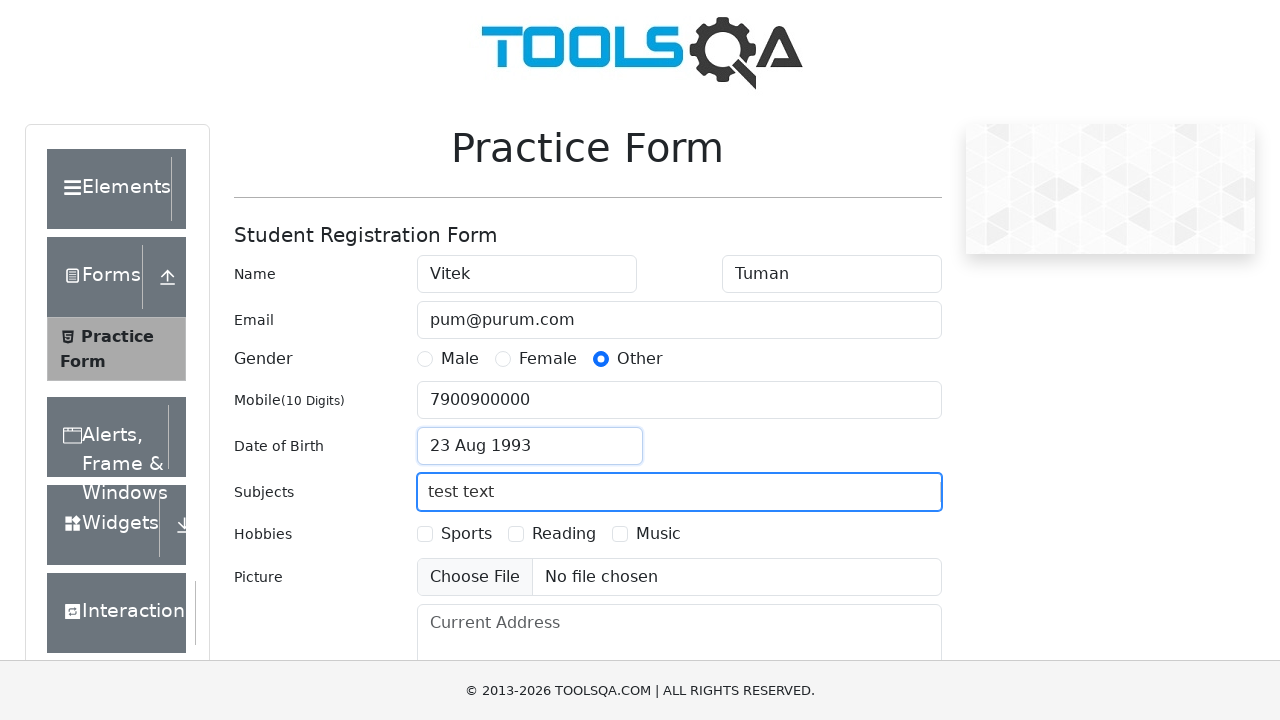

Selected 'Sports' hobby checkbox at (466, 534) on label[for='hobbies-checkbox-1']
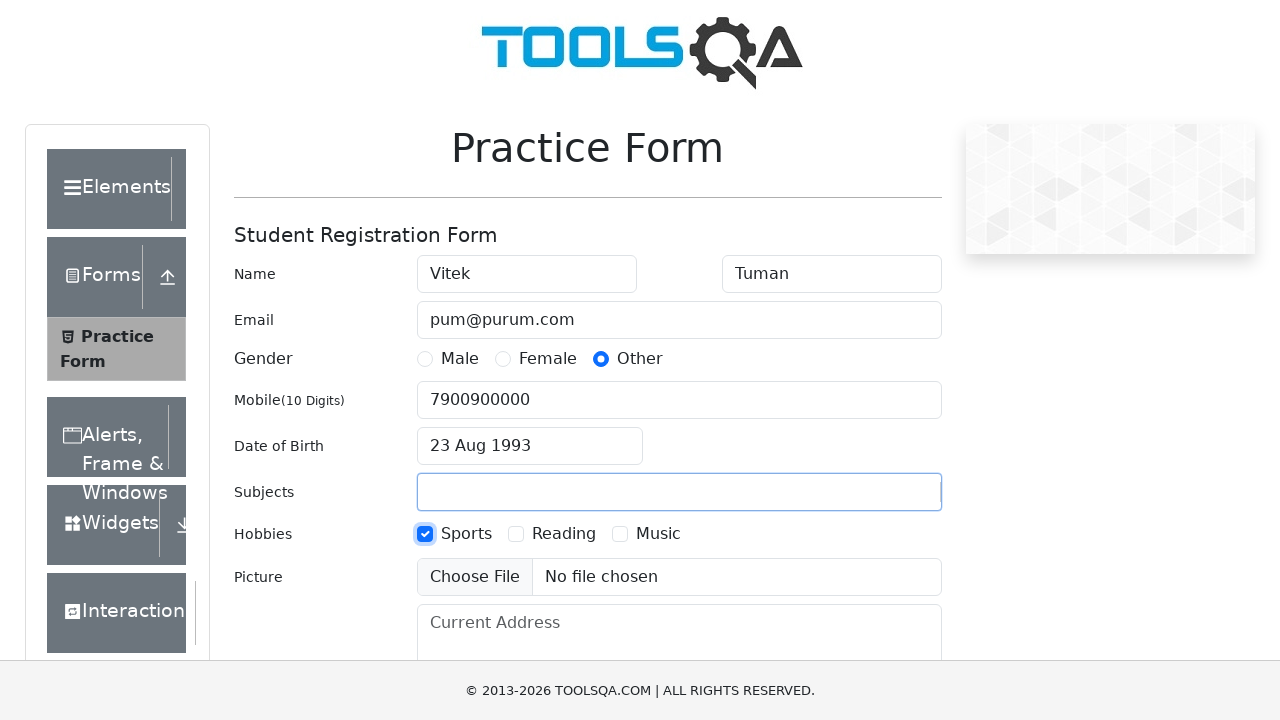

Filled current address field with 'Moscow, tverskay 14/b' on #currentAddress
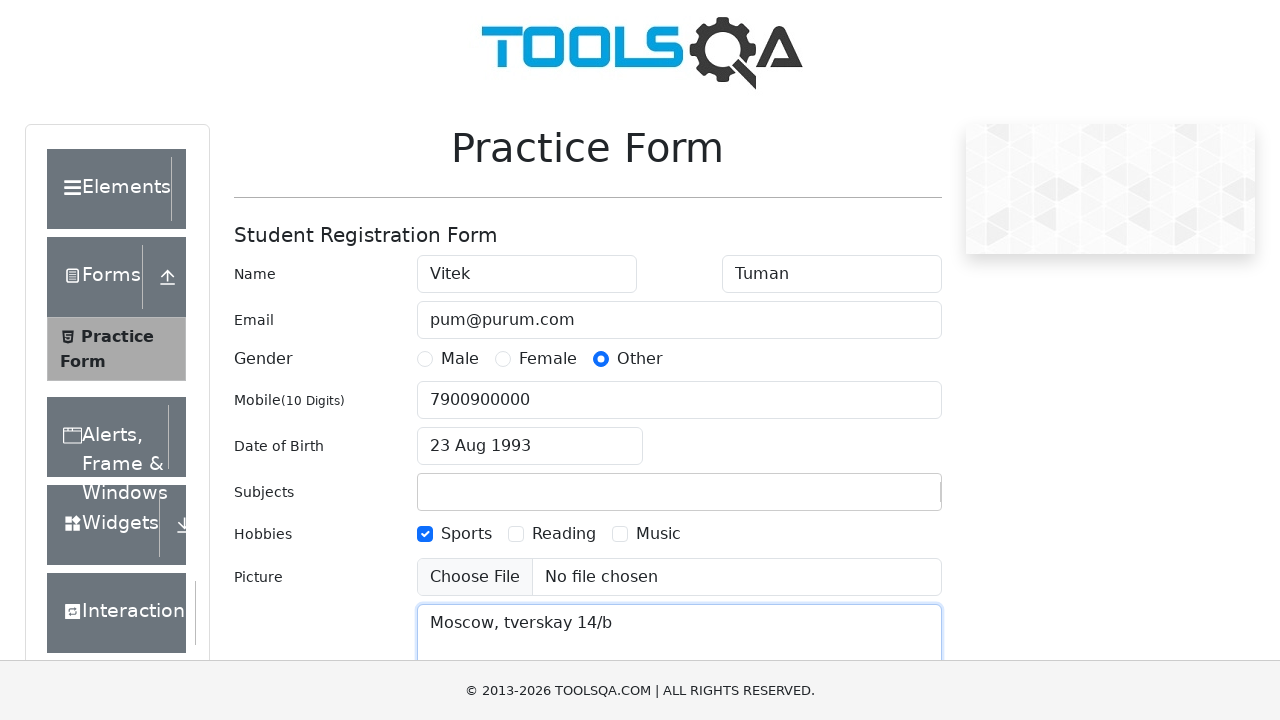

Filled state dropdown input with 'NCR' on #react-select-3-input
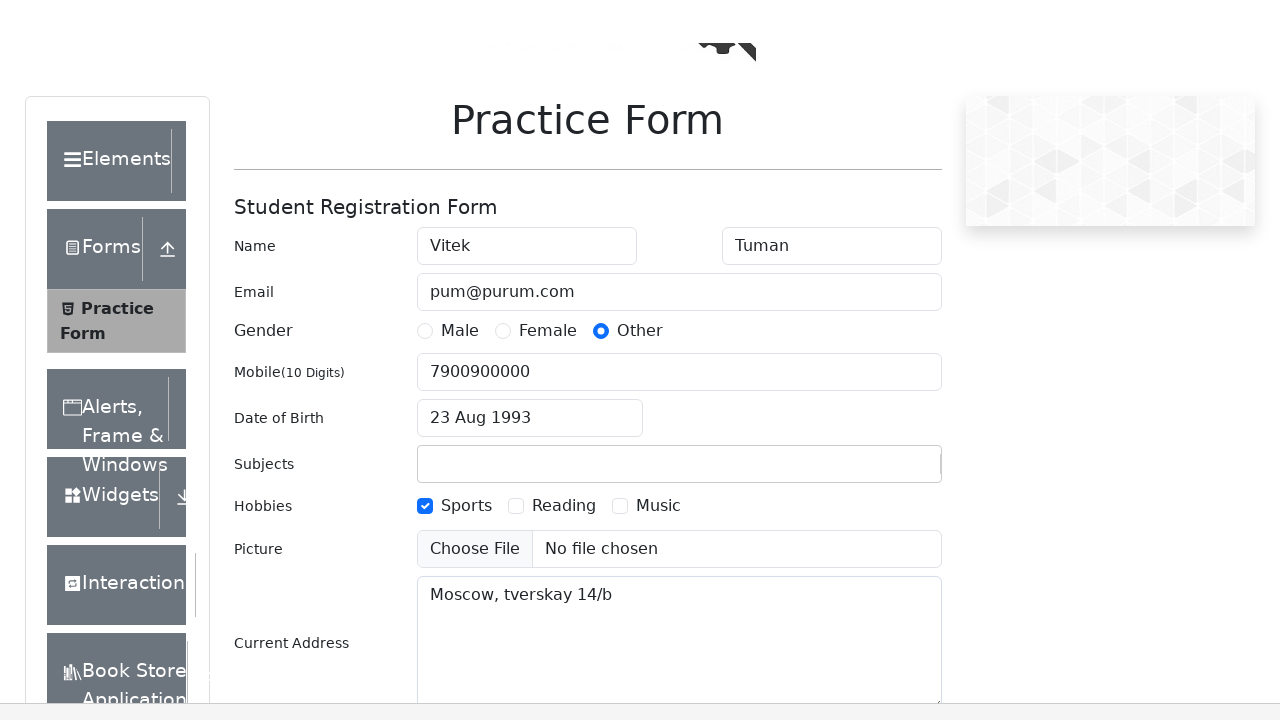

Pressed Enter to confirm state selection on #react-select-3-input
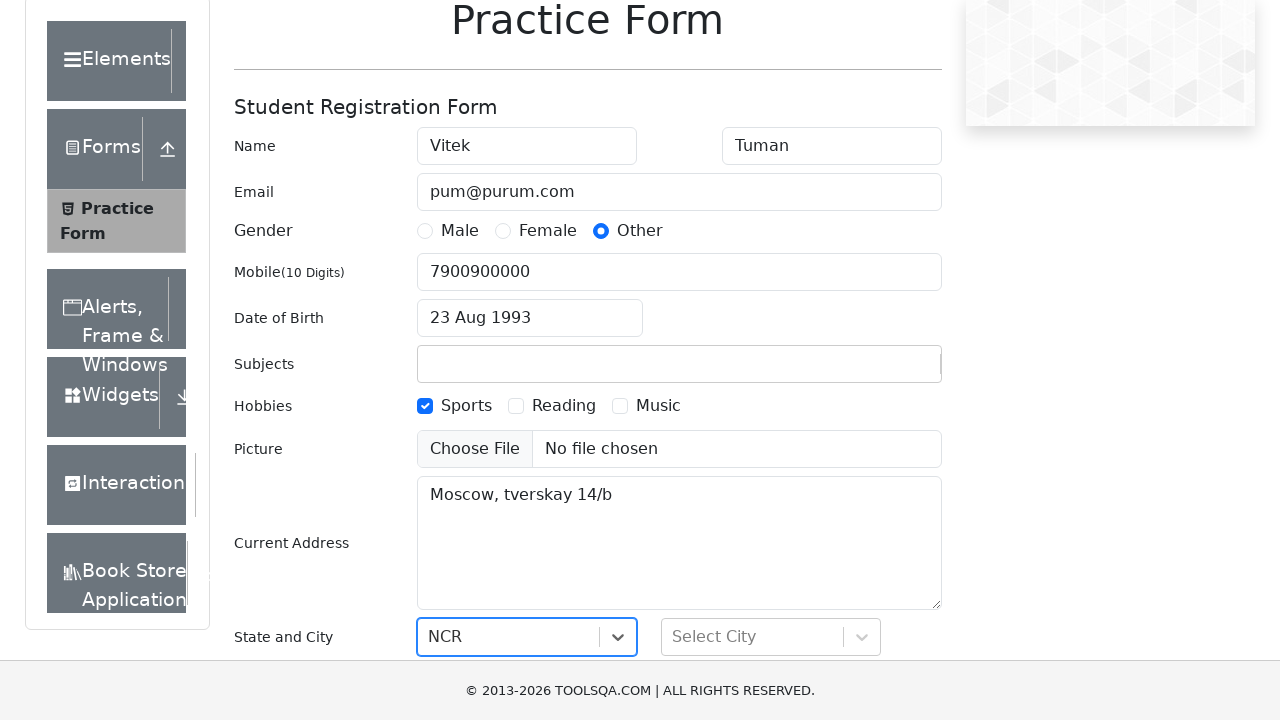

Filled city dropdown input with 'Delhi' on #react-select-4-input
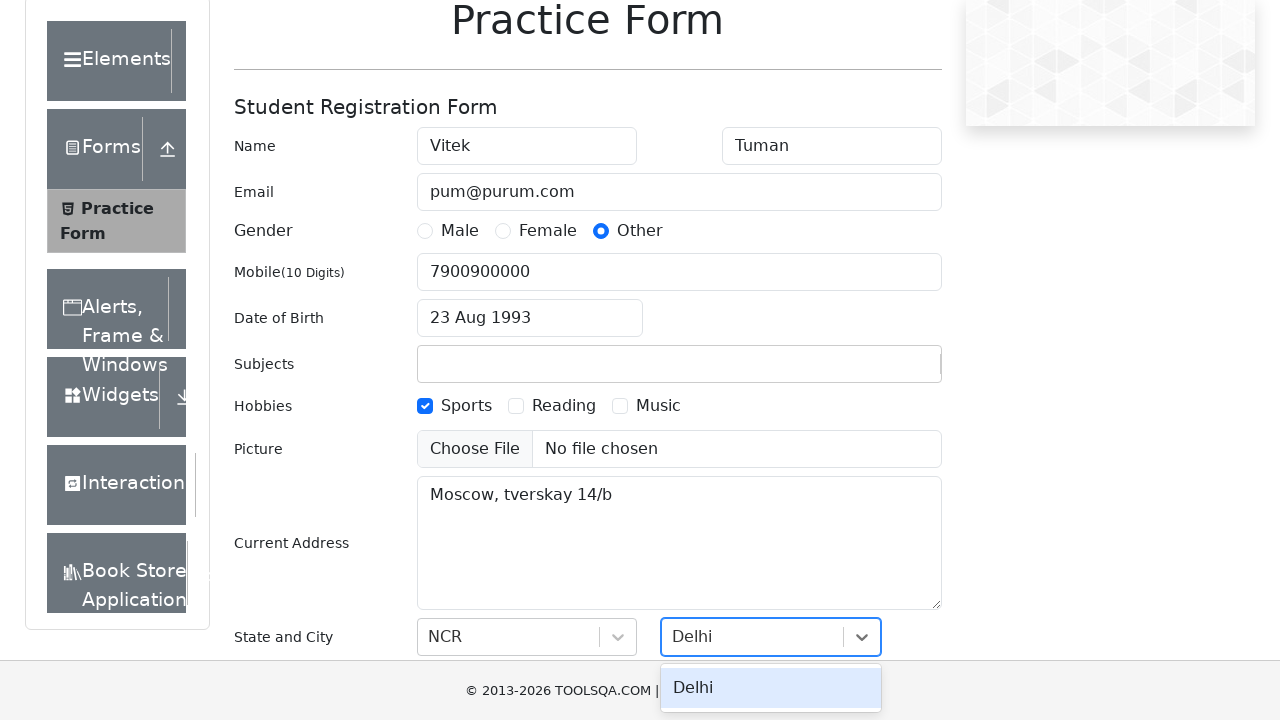

Pressed Enter to confirm city selection on #react-select-4-input
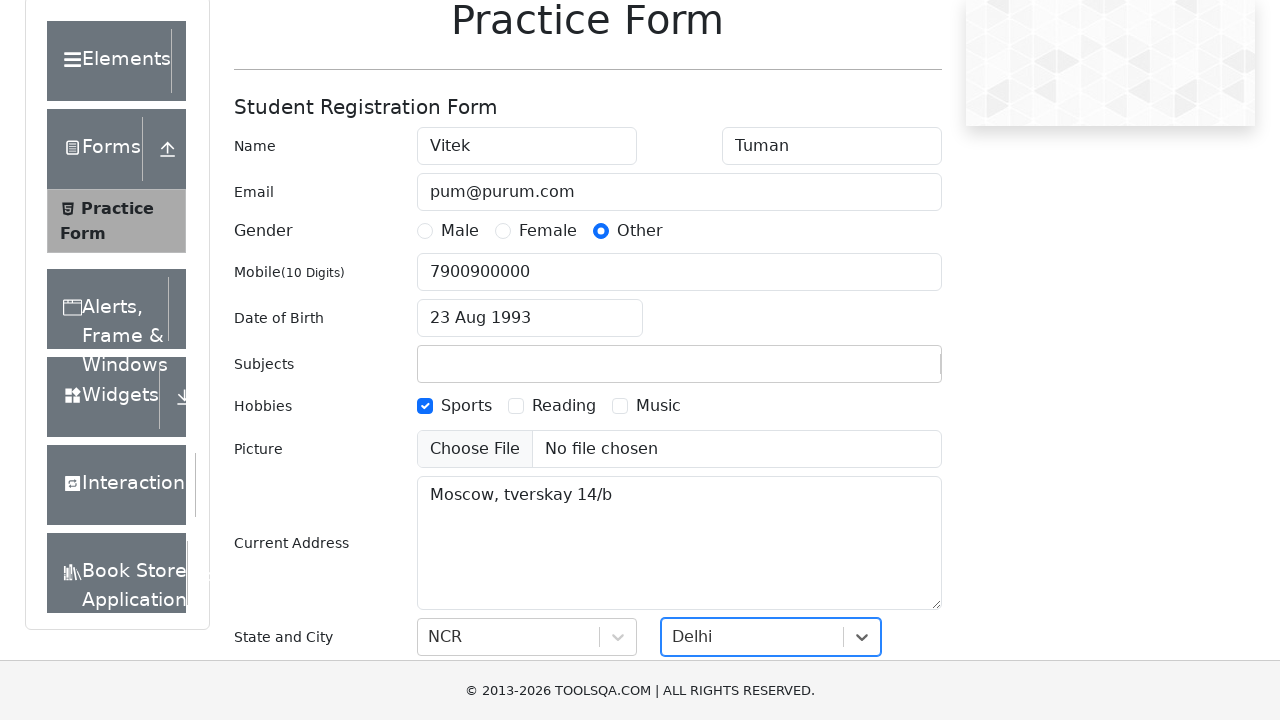

Clicked submit button to submit the form at (885, 499) on #submit
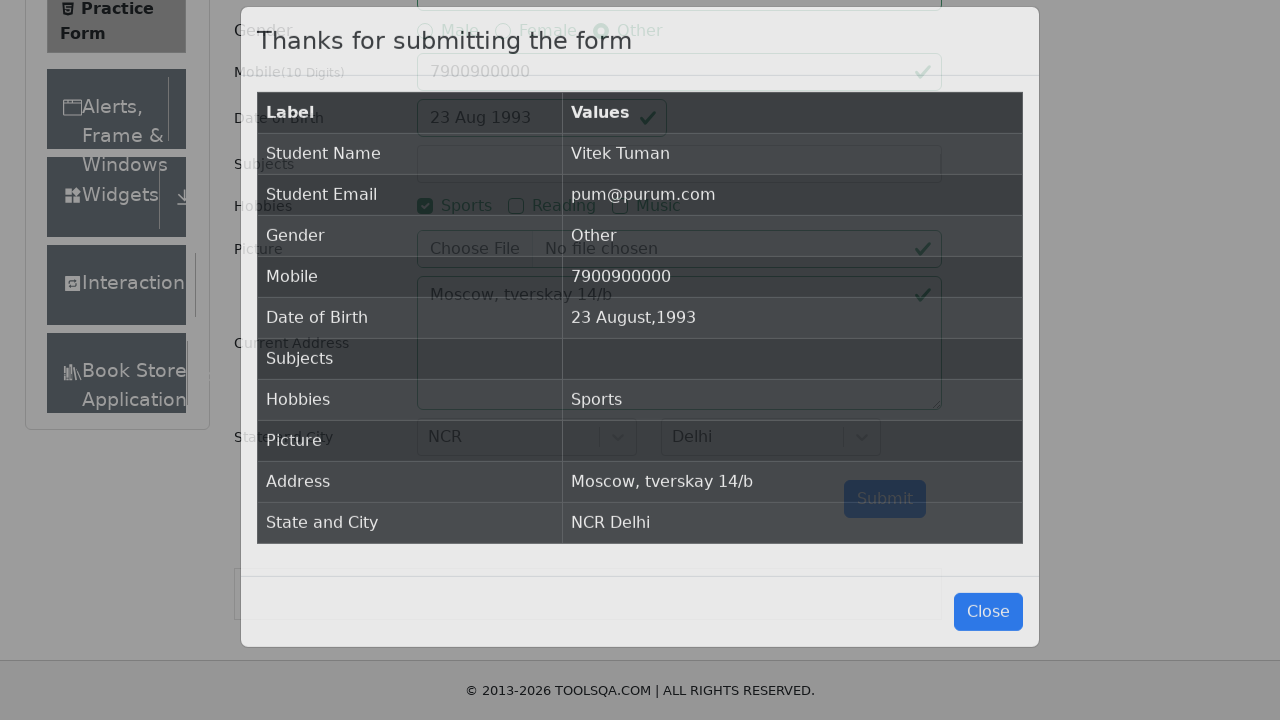

Form submission successful - results table appeared
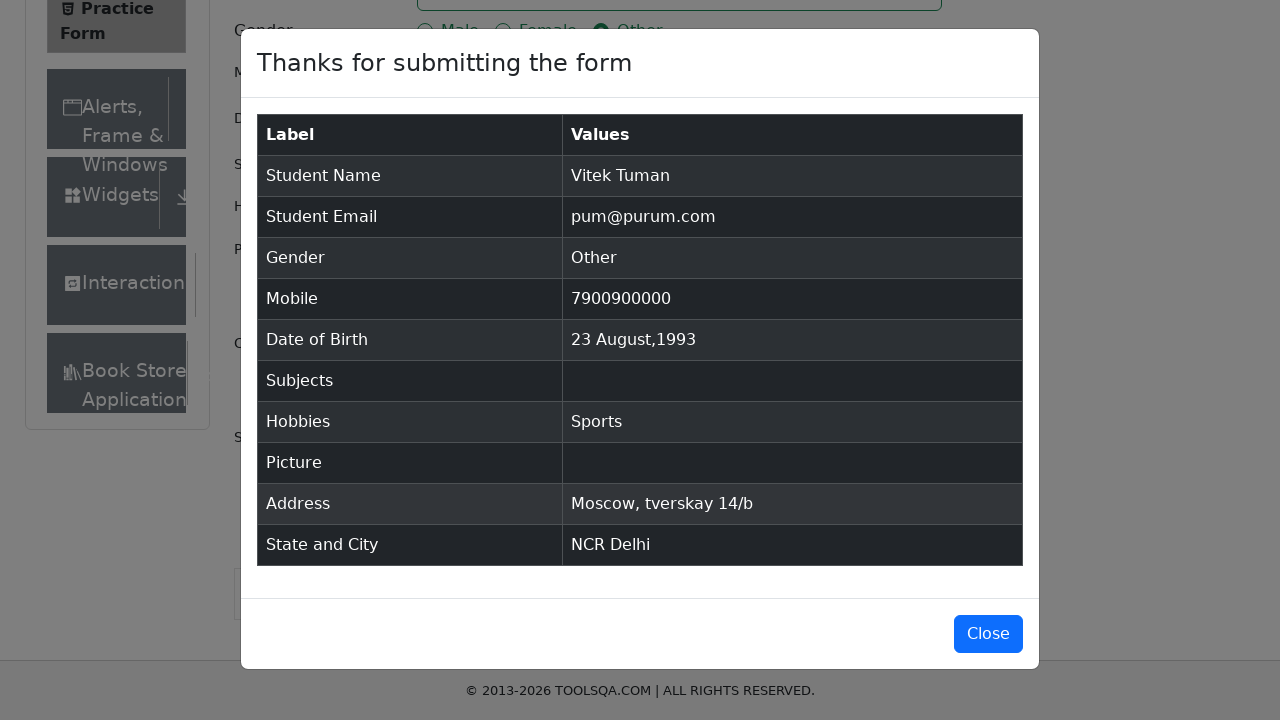

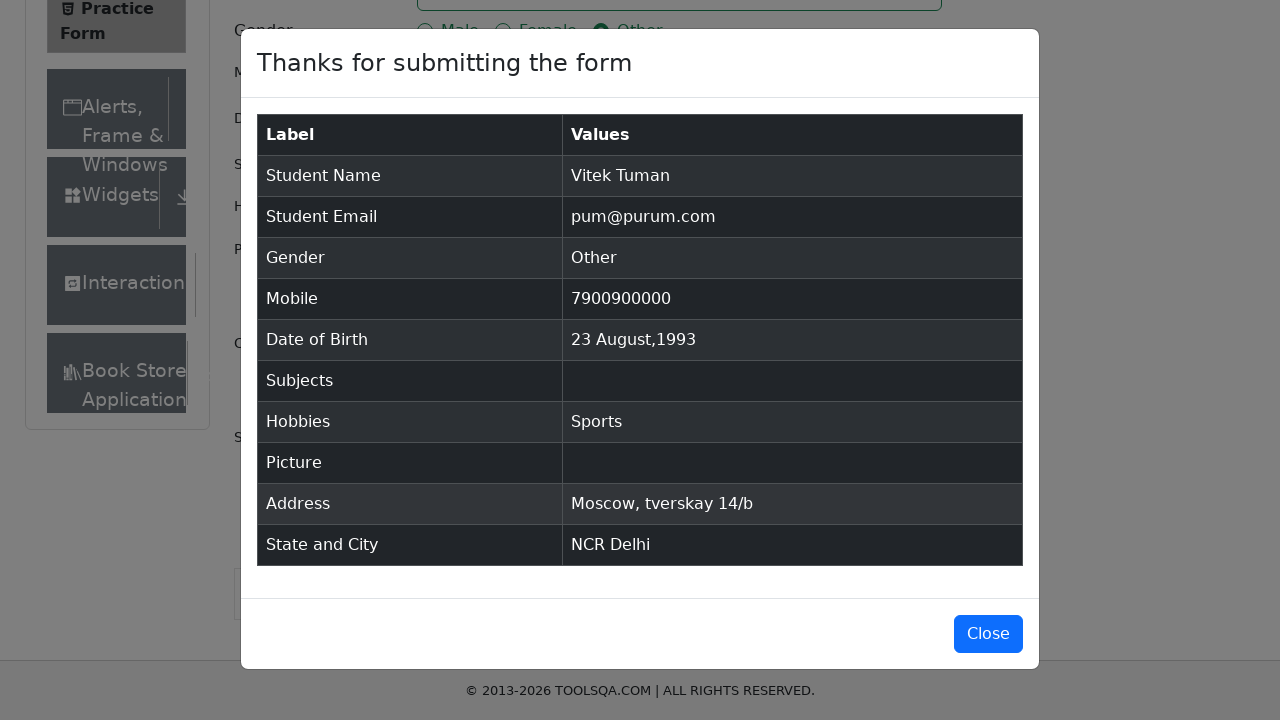